Navigates to Training Support website, verifies the heading text, clicks on About Us link, and verifies the About Us page loads

Starting URL: https://www.training-support.net/

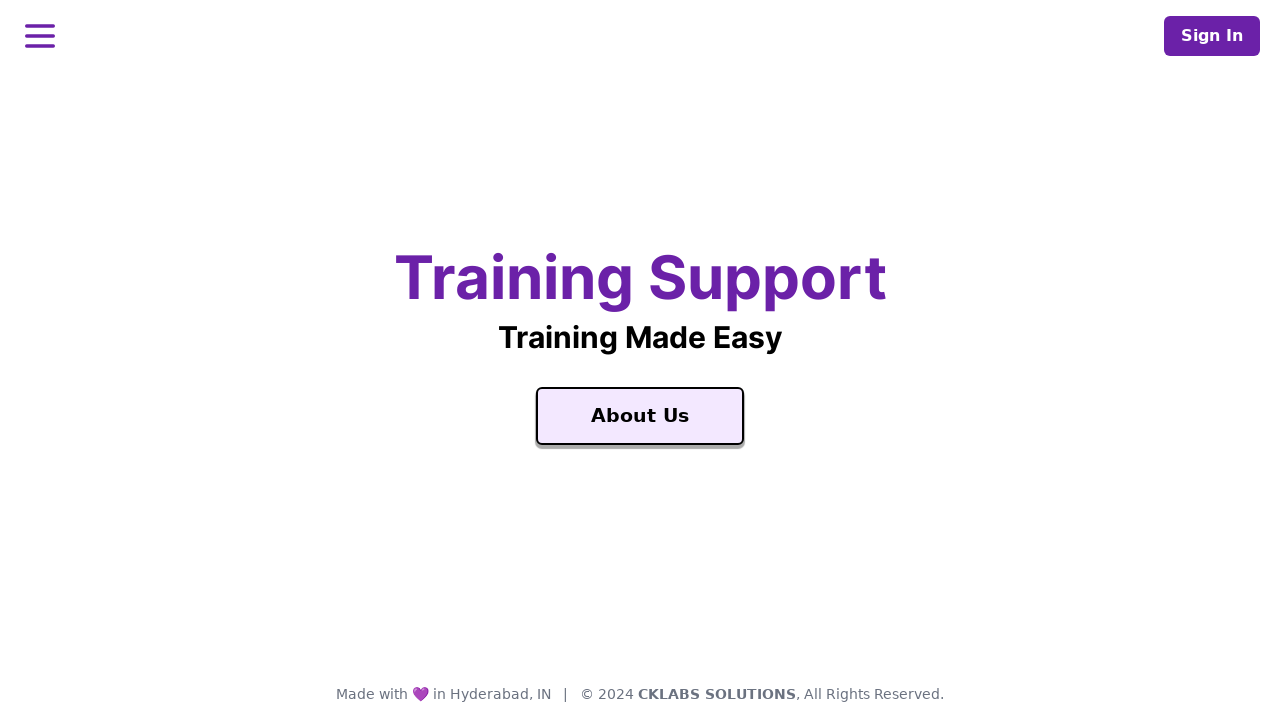

Waited for Training Support heading element to load
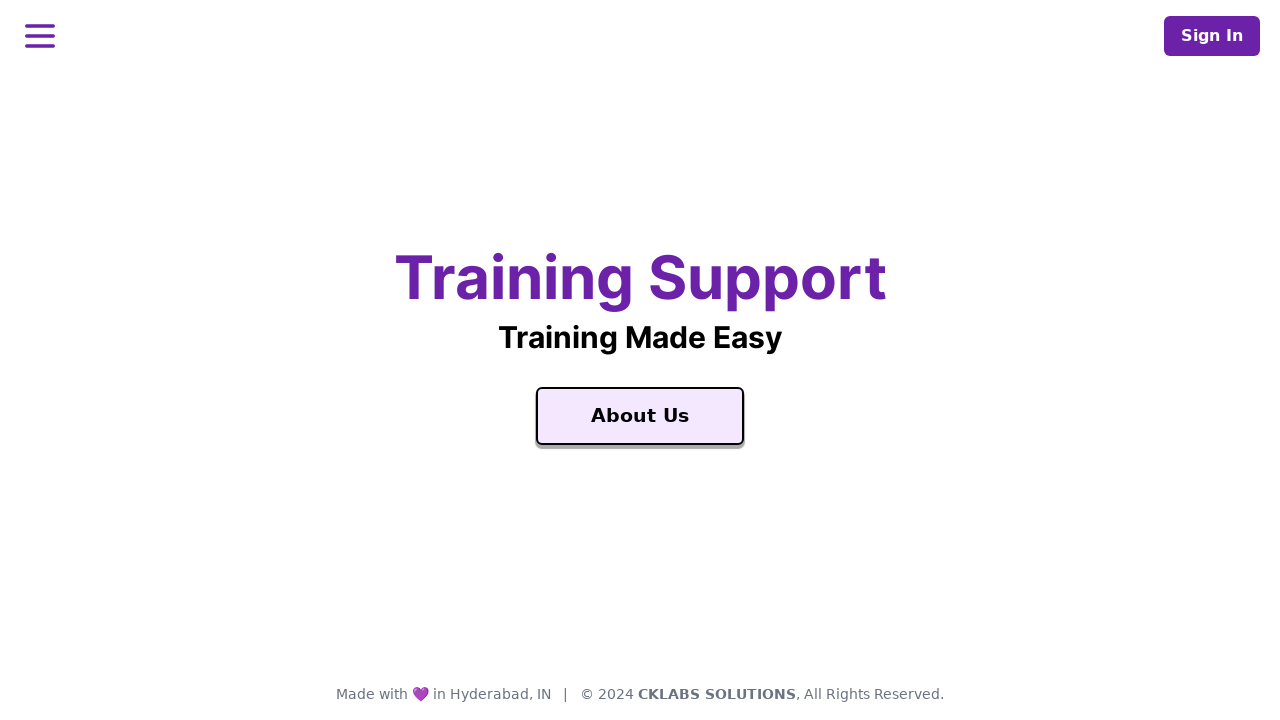

Retrieved heading text content: Training Support
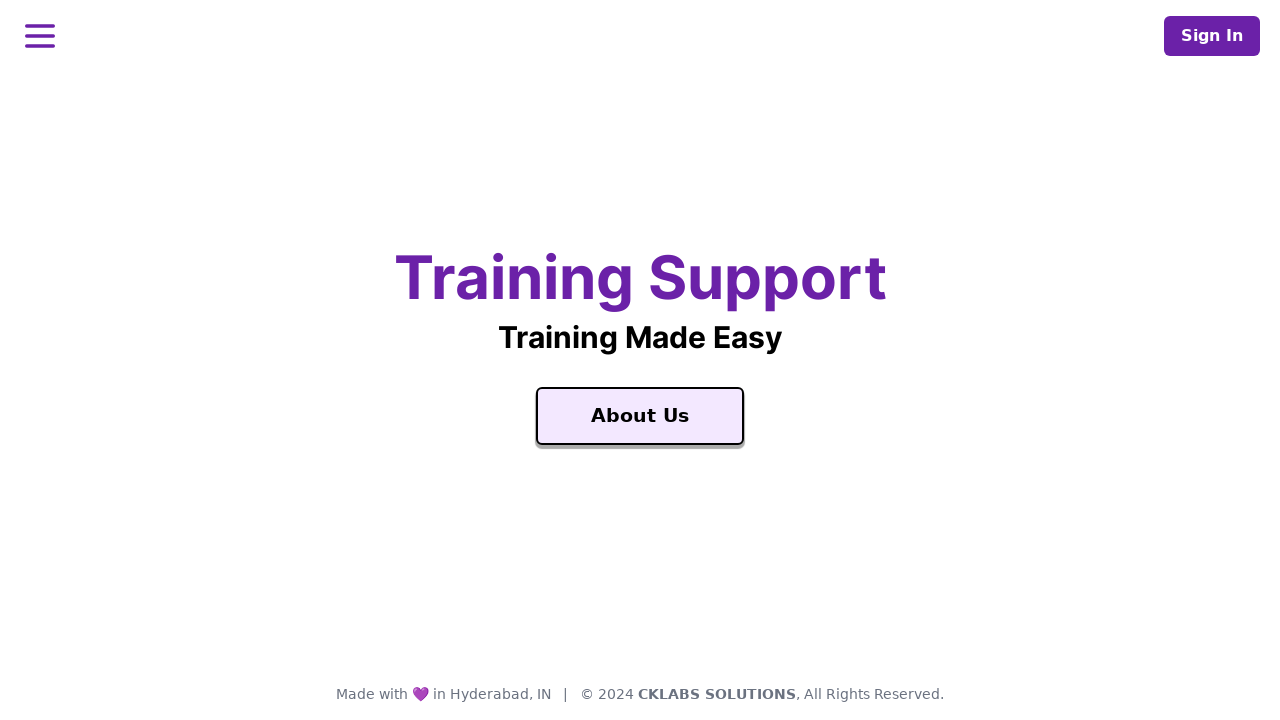

Clicked on About Us link at (640, 416) on text='About Us'
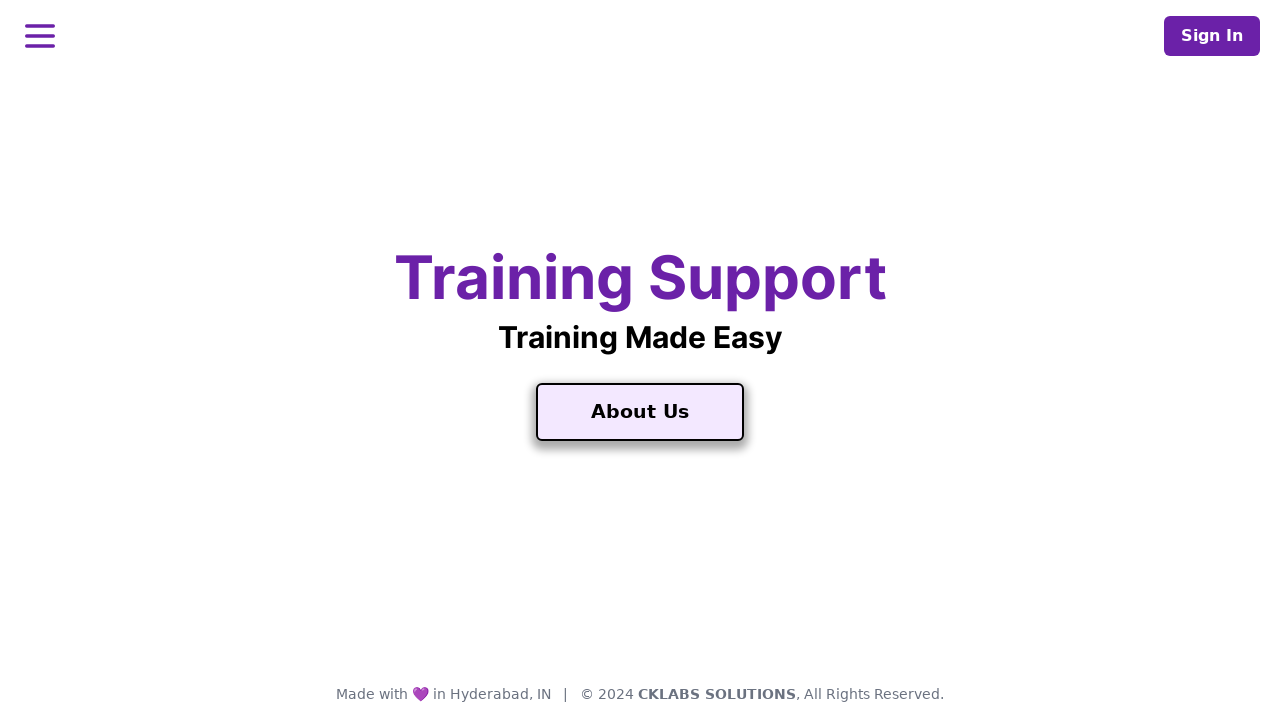

About Us page loaded and About Us heading verified
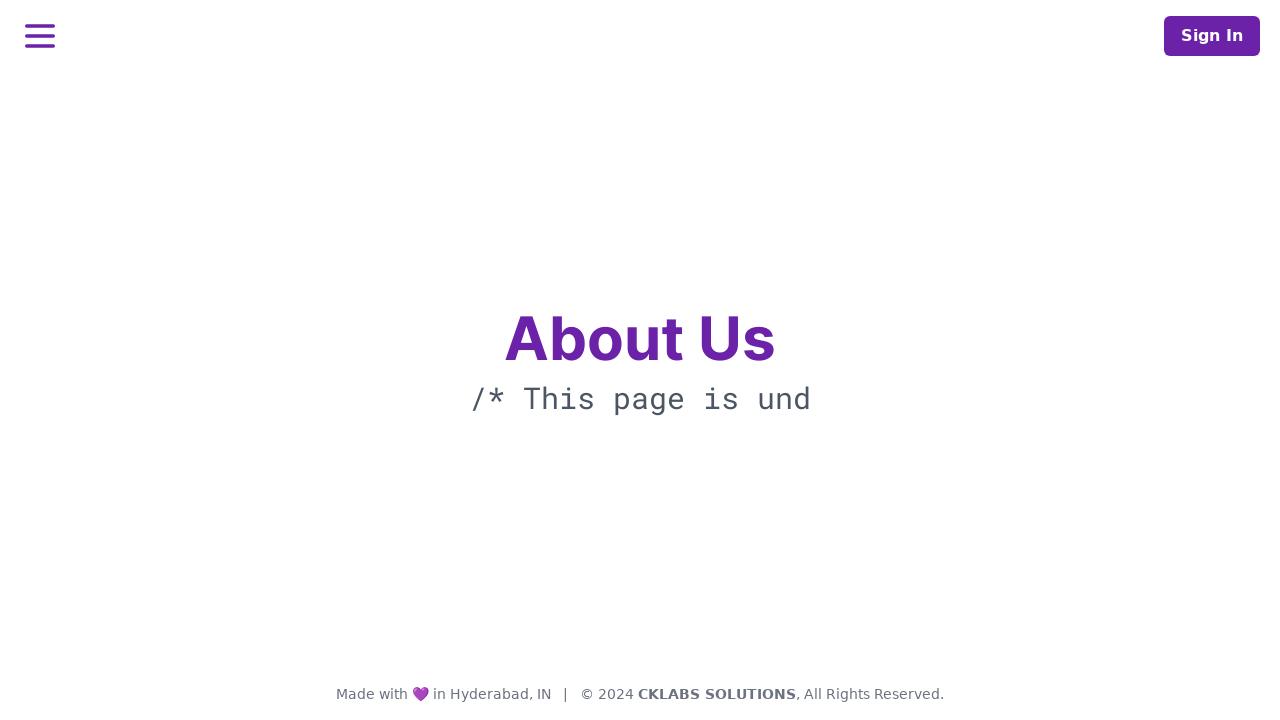

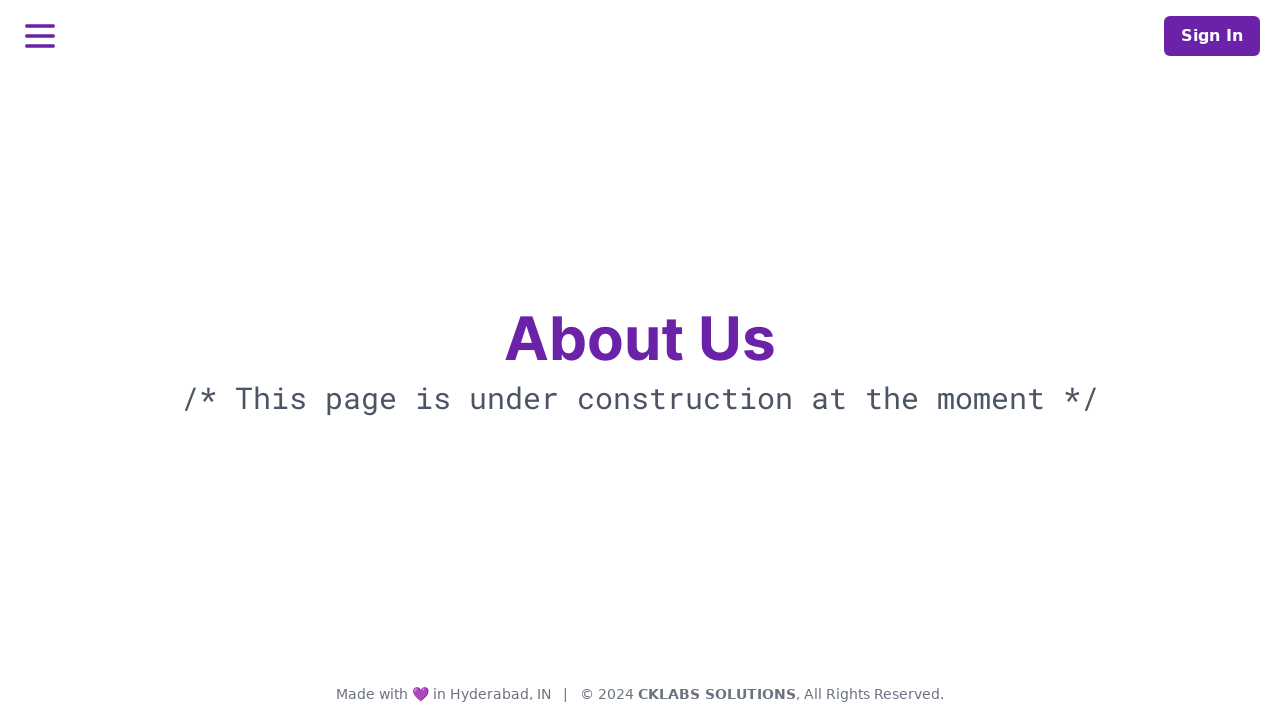